Tests clicking on a link using role-based locator

Starting URL: https://www.w3schools.com

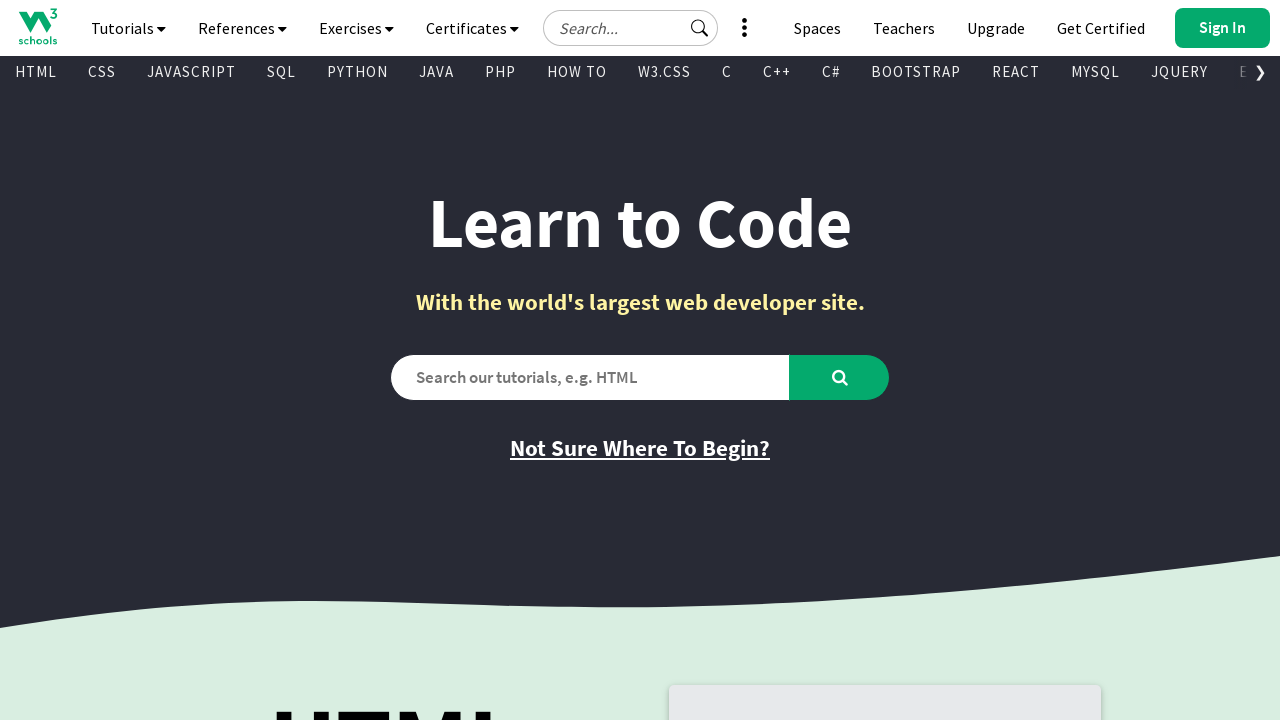

Clicked on W3Schools Academy link using role-based locator at (904, 28) on internal:role=link[name="W3Schools Academy"i]
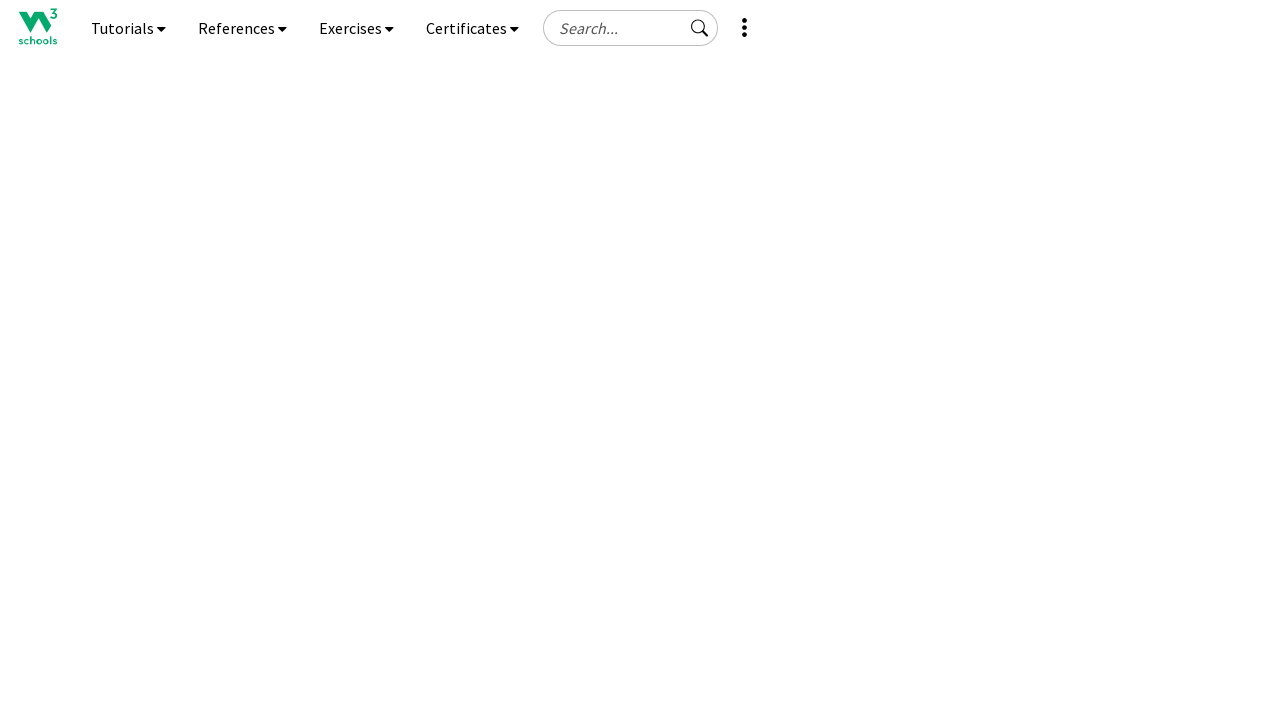

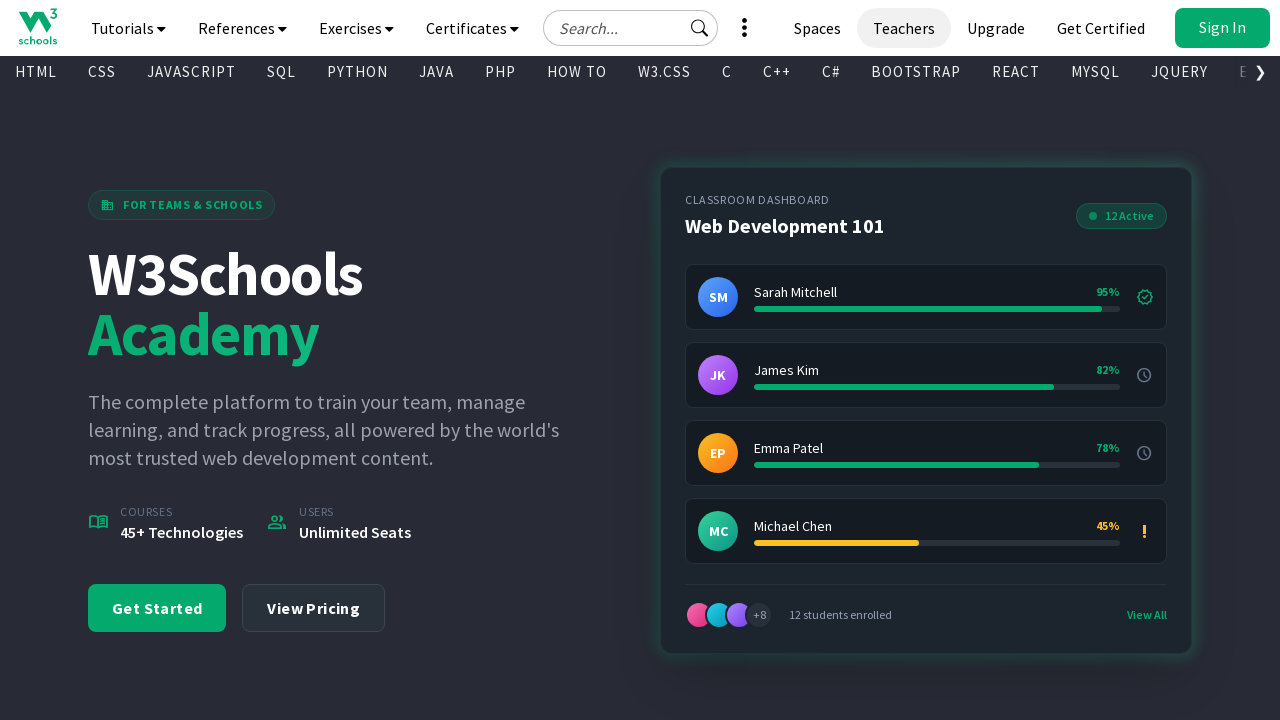